Tests JavaScript prompt alert functionality by clicking a button to trigger a prompt dialog, entering text into the prompt, accepting it, and verifying the entered text appears on the page.

Starting URL: https://demoqa.com/alerts

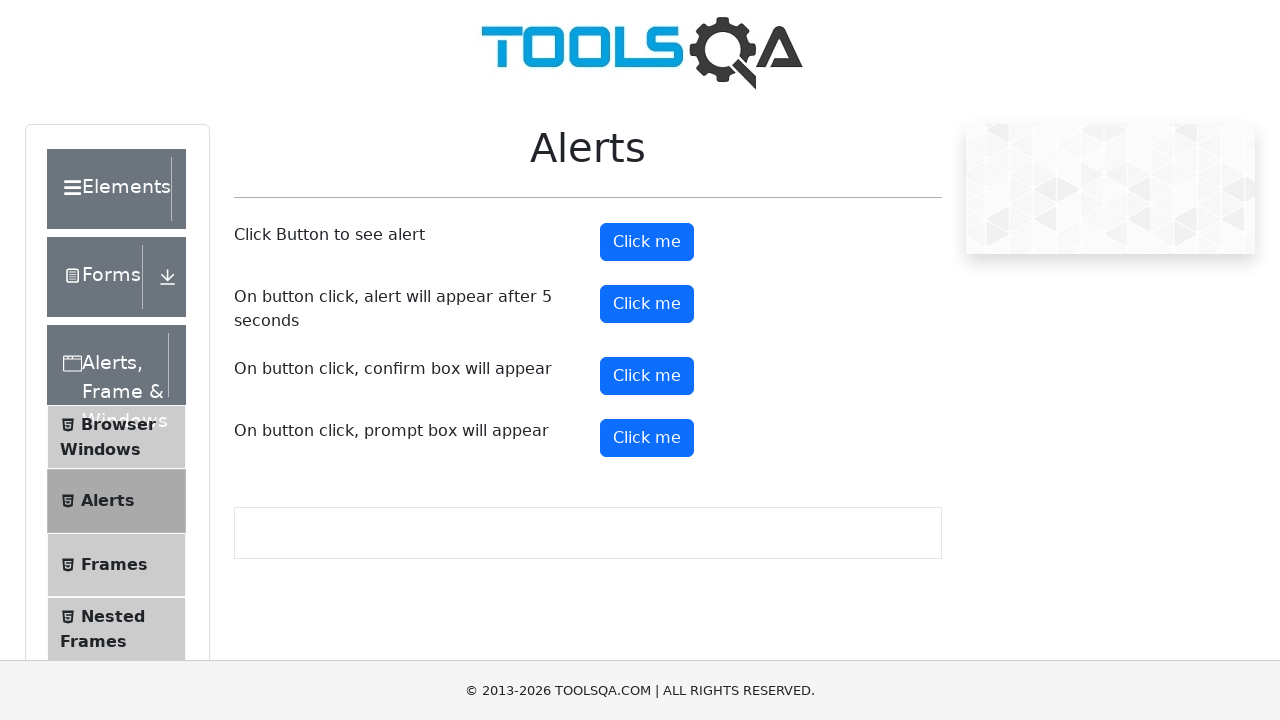

Clicked prompt button to trigger alert dialog at (647, 438) on #promtButton
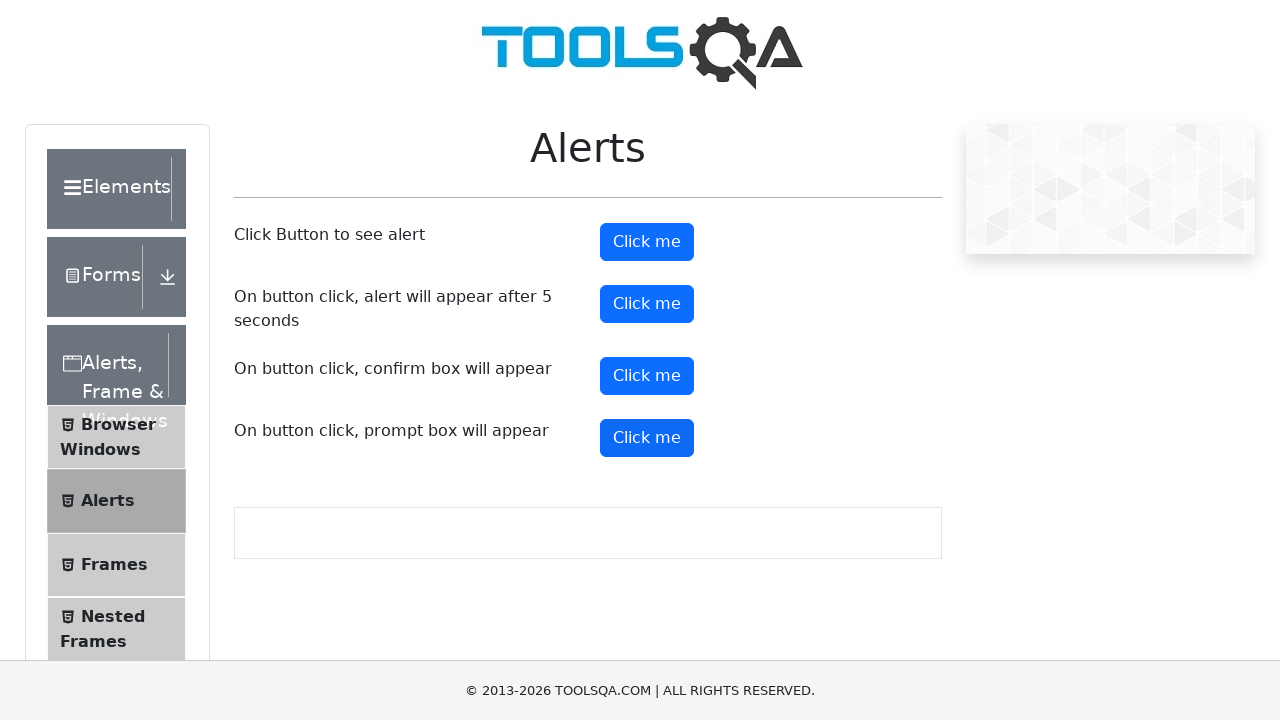

Set up dialog handler to accept prompt with 'Selenium Test'
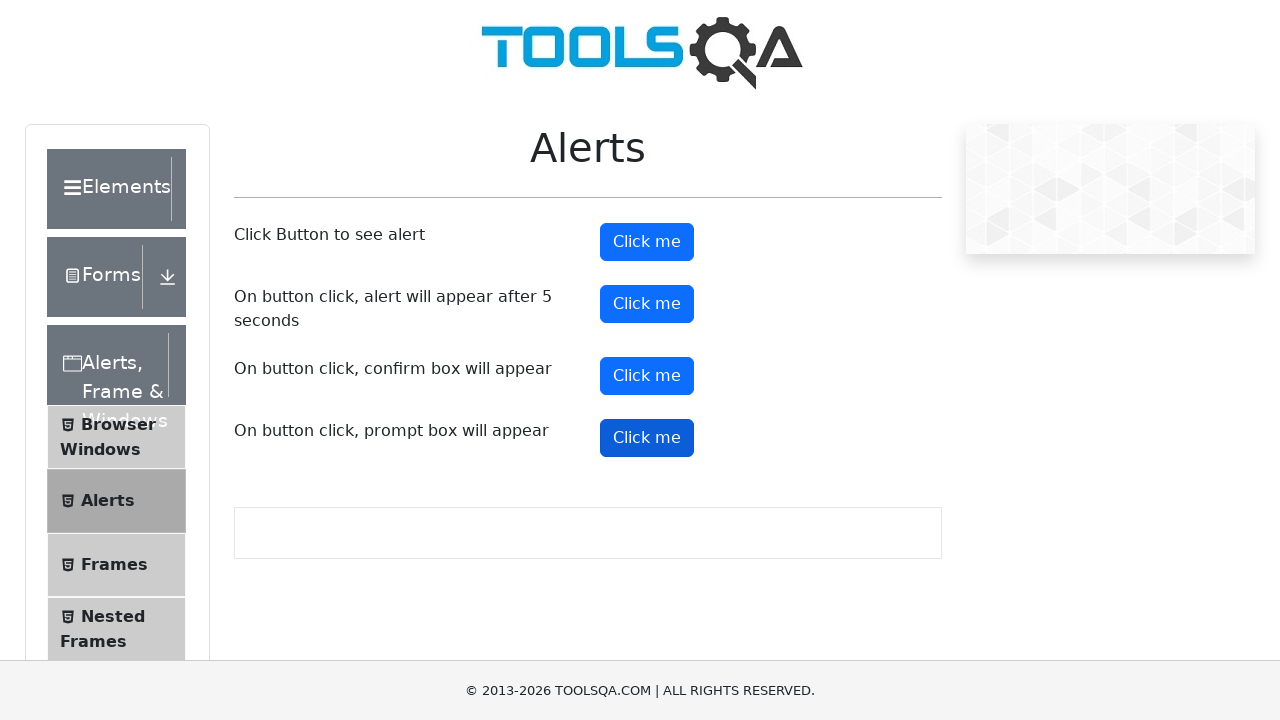

Registered dialog handler function
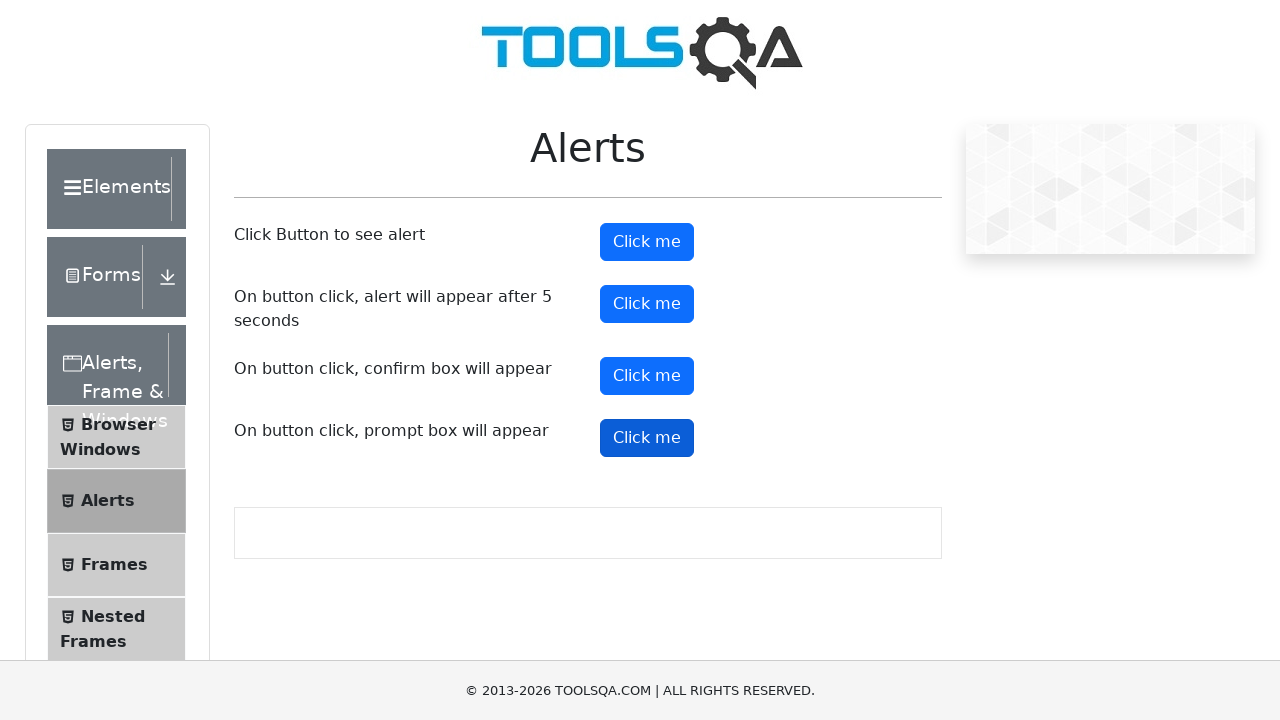

Clicked prompt button to trigger alert dialog with handler active at (647, 438) on #promtButton
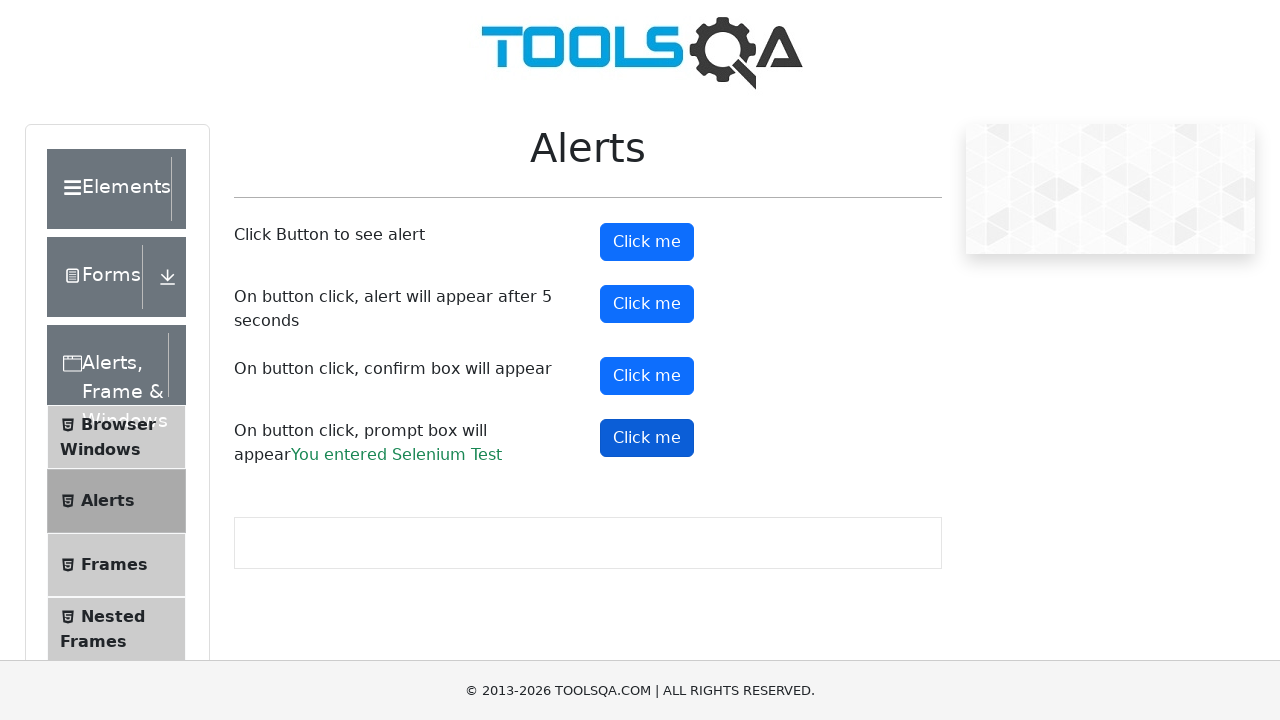

Prompt result element appeared on page
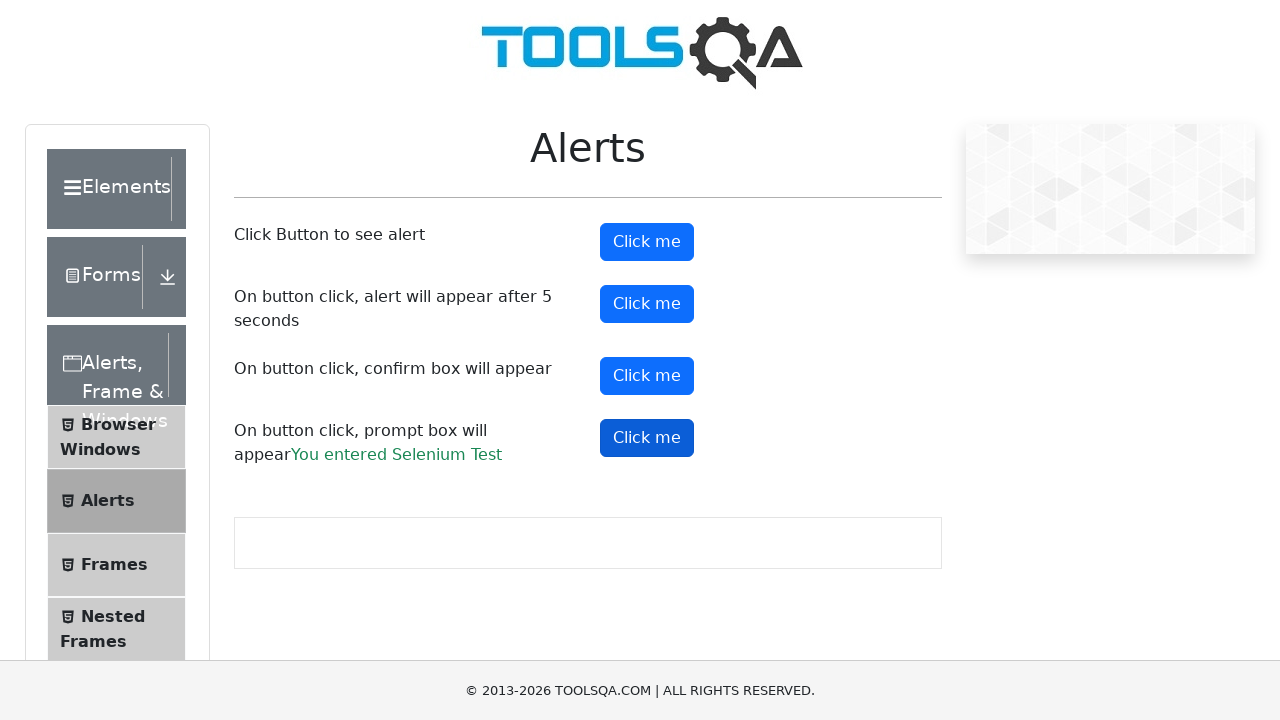

Retrieved prompt result text: 'You entered Selenium Test'
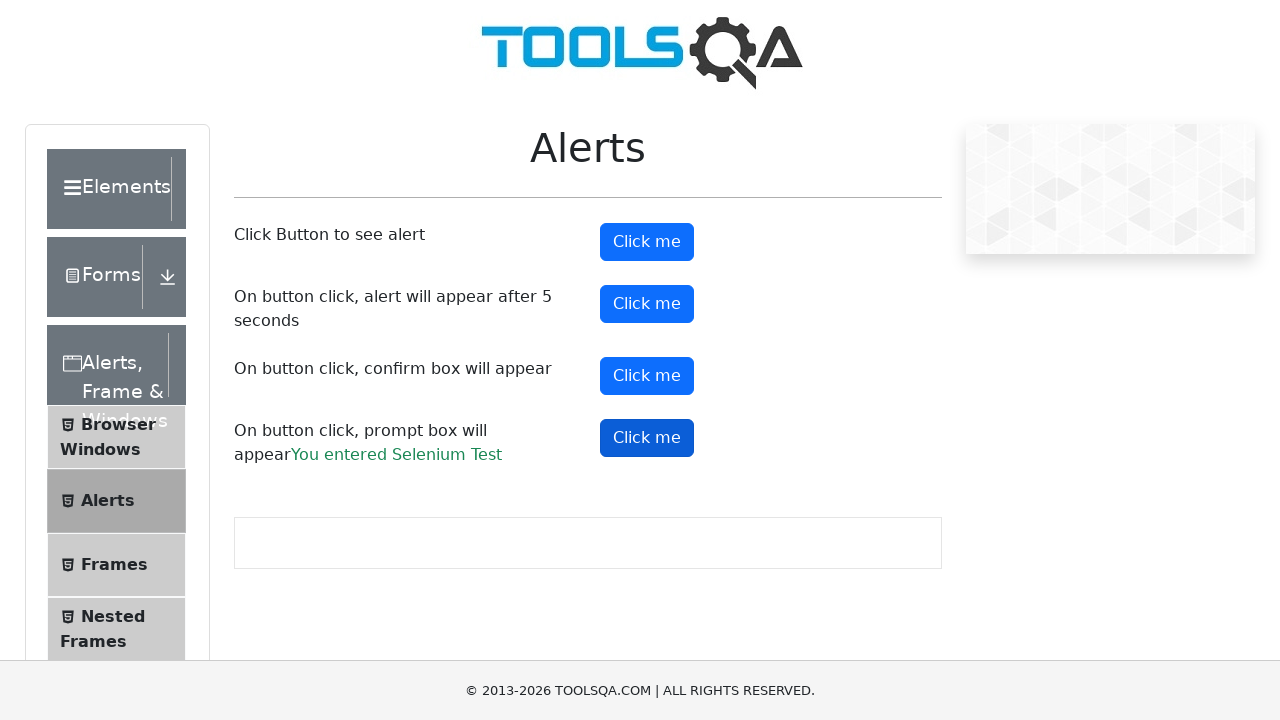

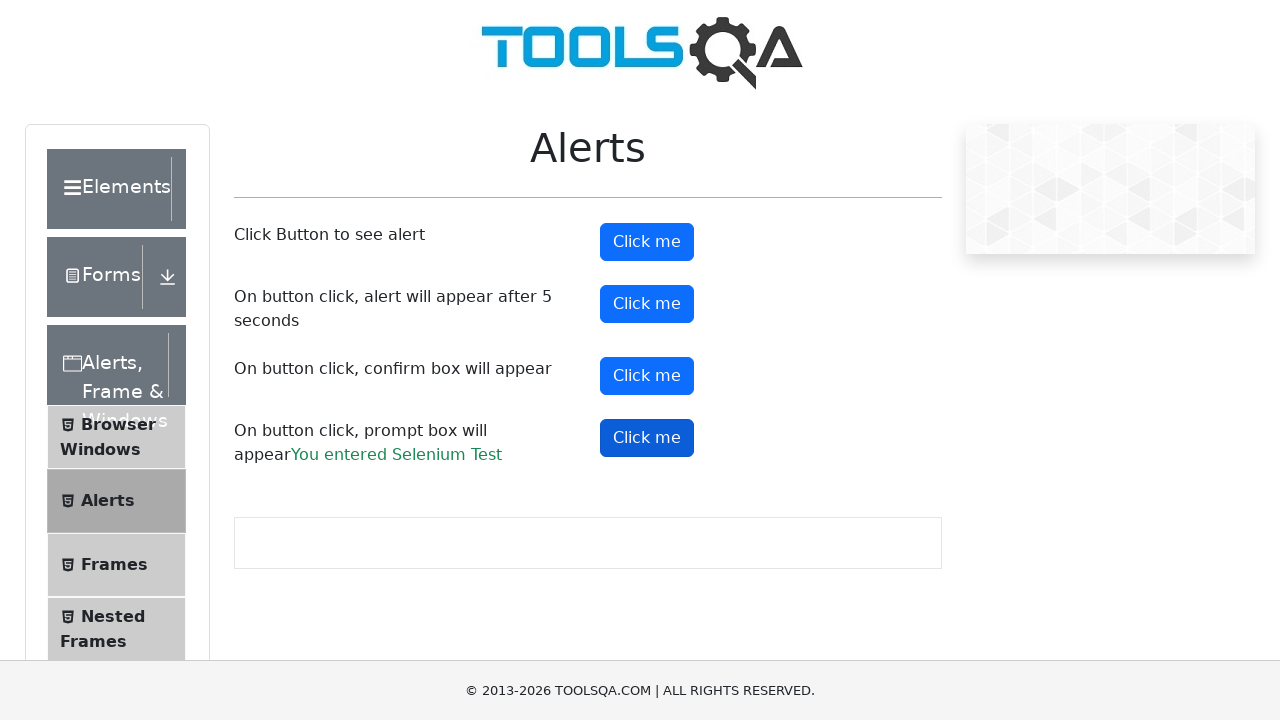